Tests clicking a link with a dynamically calculated text value (based on pi^e*10000), then fills out a form with personal information (first name, last name, city, country) and submits it.

Starting URL: http://suninjuly.github.io/find_link_text

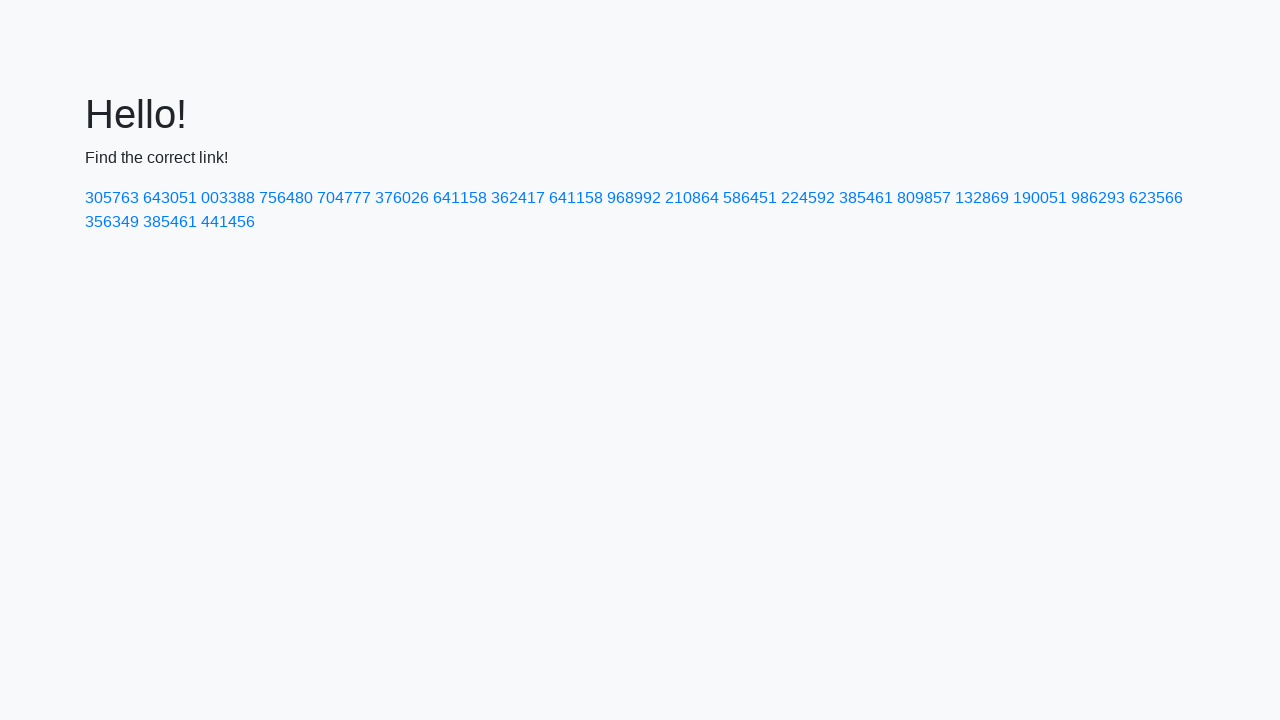

Clicked link with dynamically calculated text value: 224592 at (808, 198) on a:has-text('224592')
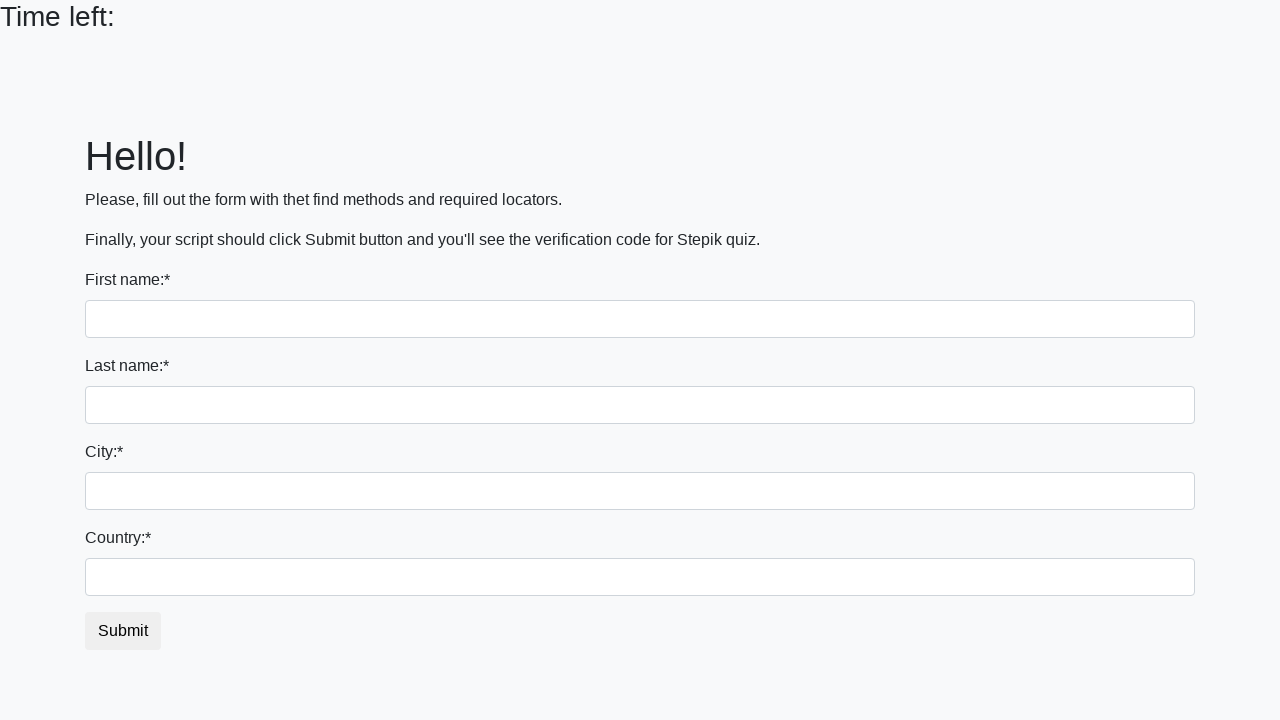

Filled first name field with 'Ivan' on input[name='first_name']
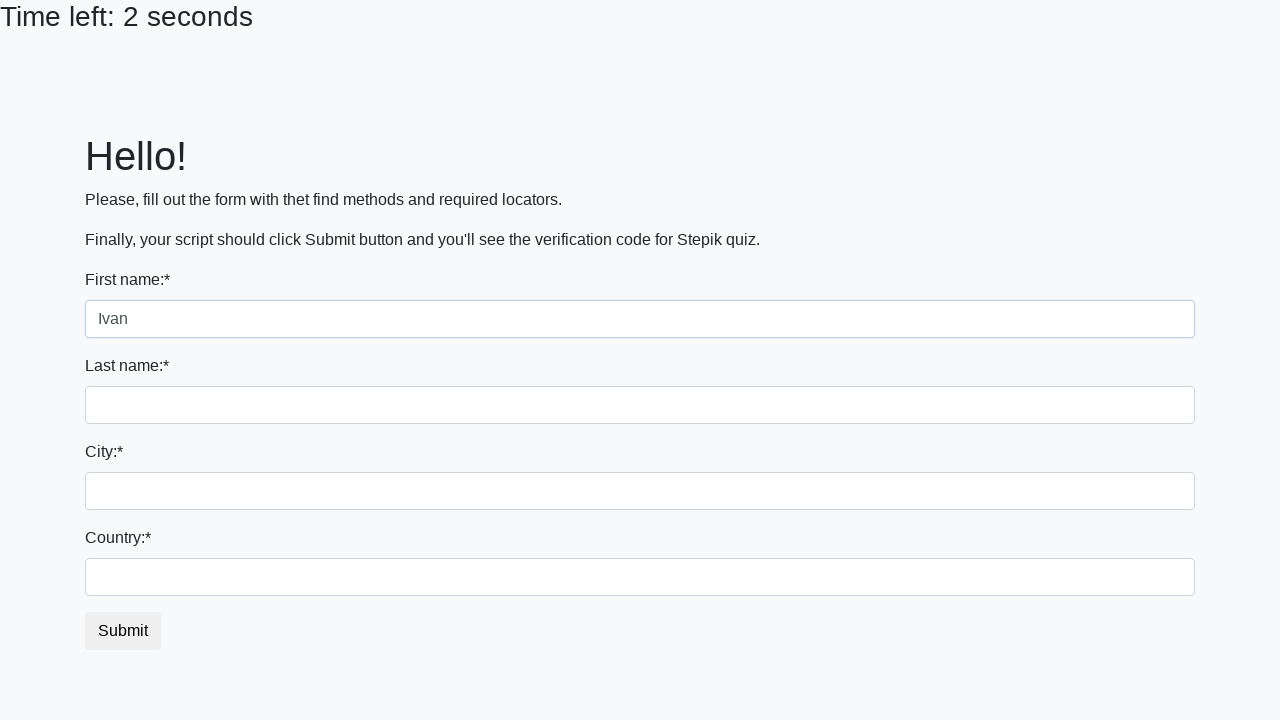

Filled last name field with 'Petrov' on input[name='last_name']
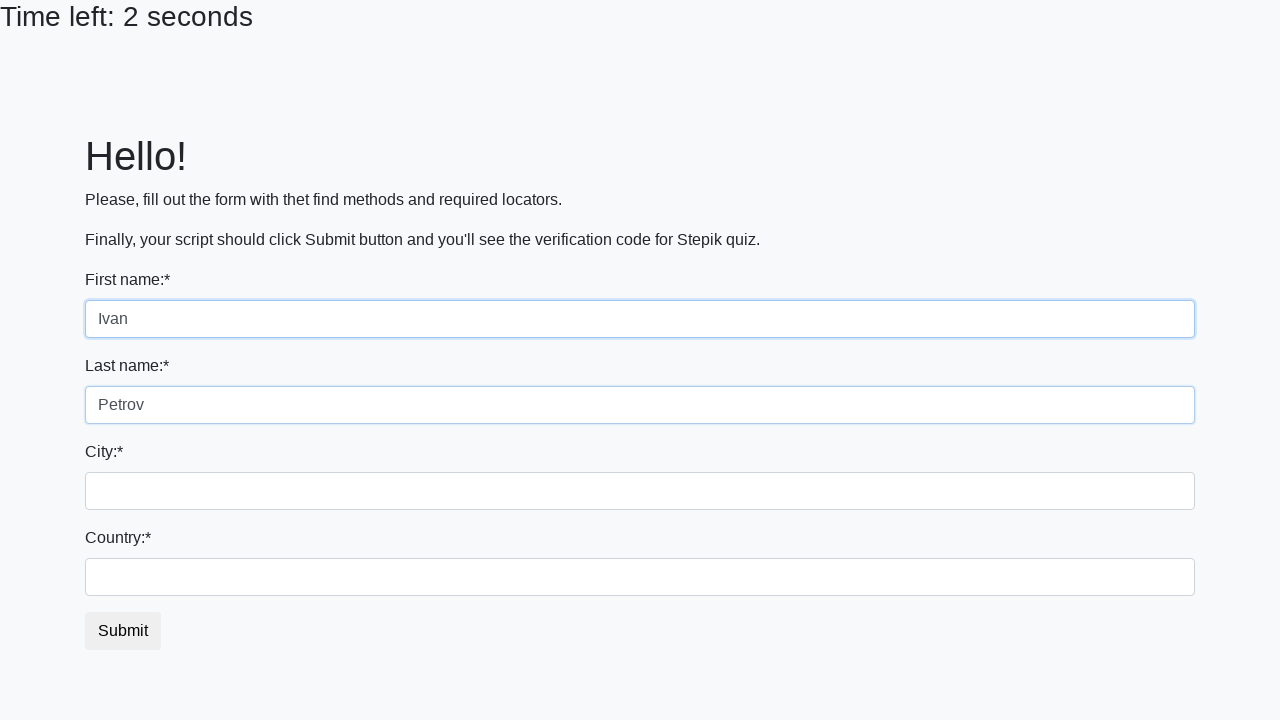

Filled city field with 'Smolensk' on .city
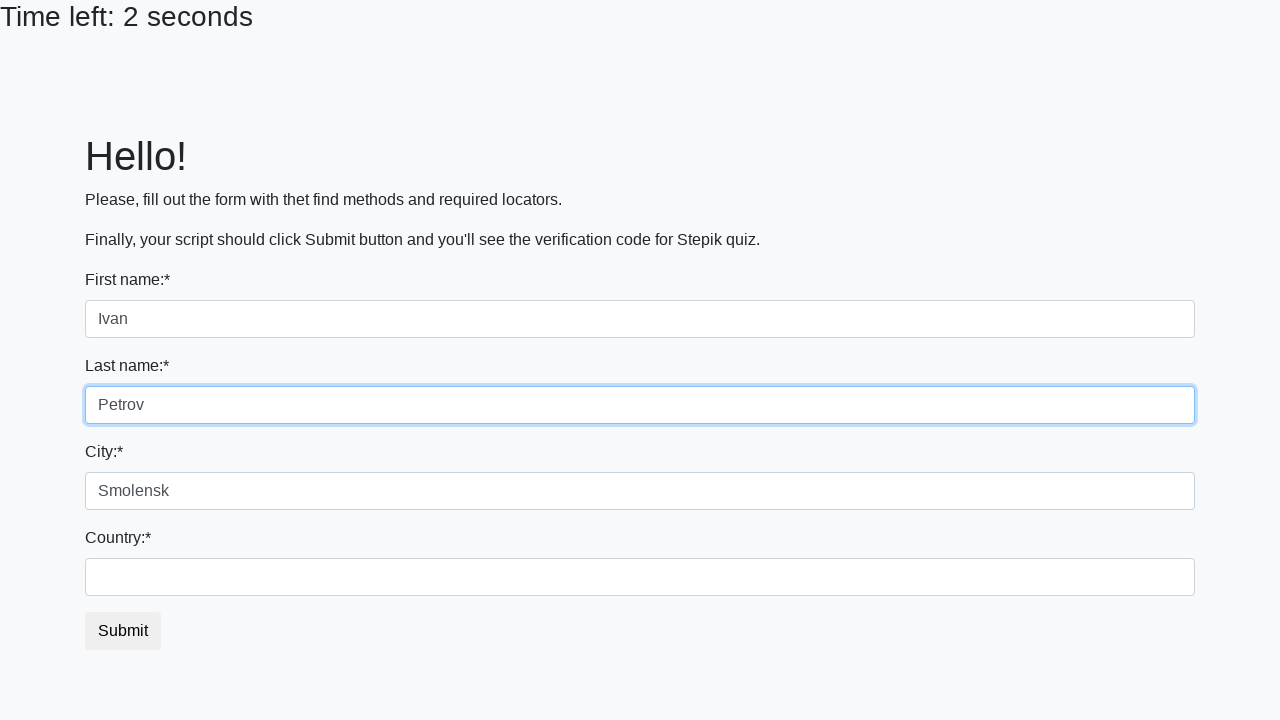

Filled country field with 'Russia' on #country
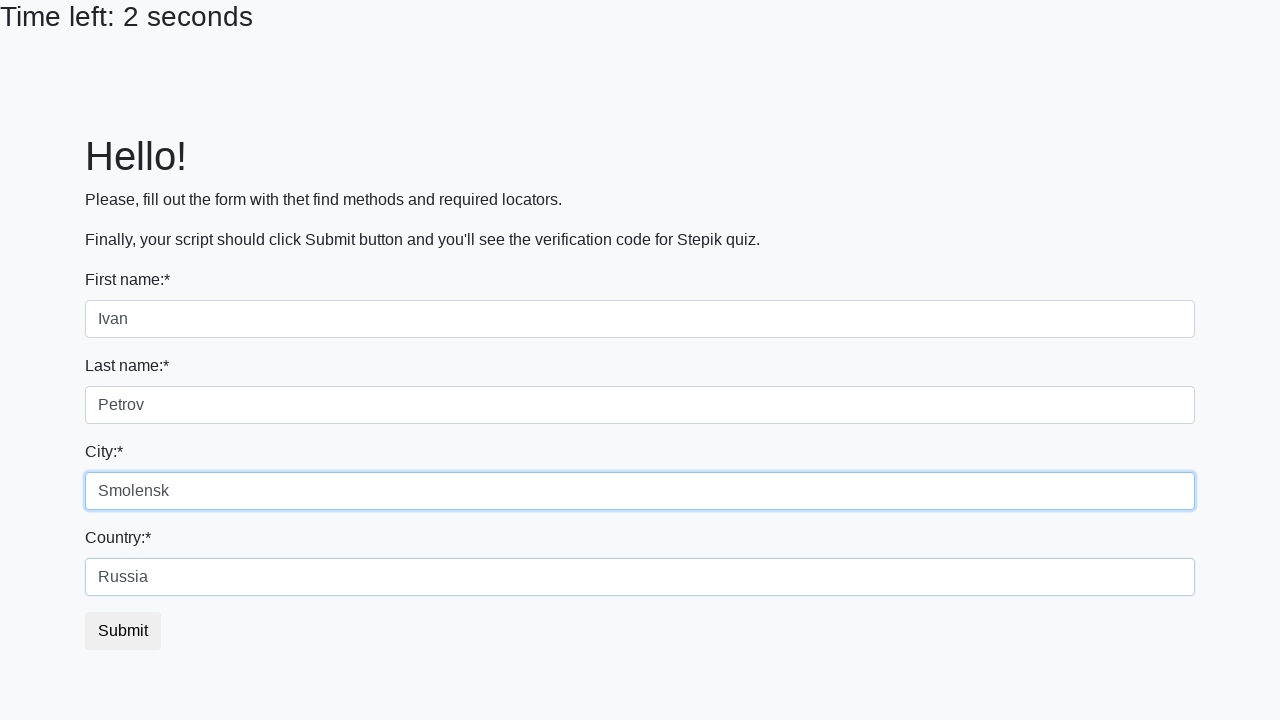

Clicked submit button to submit form at (123, 631) on button
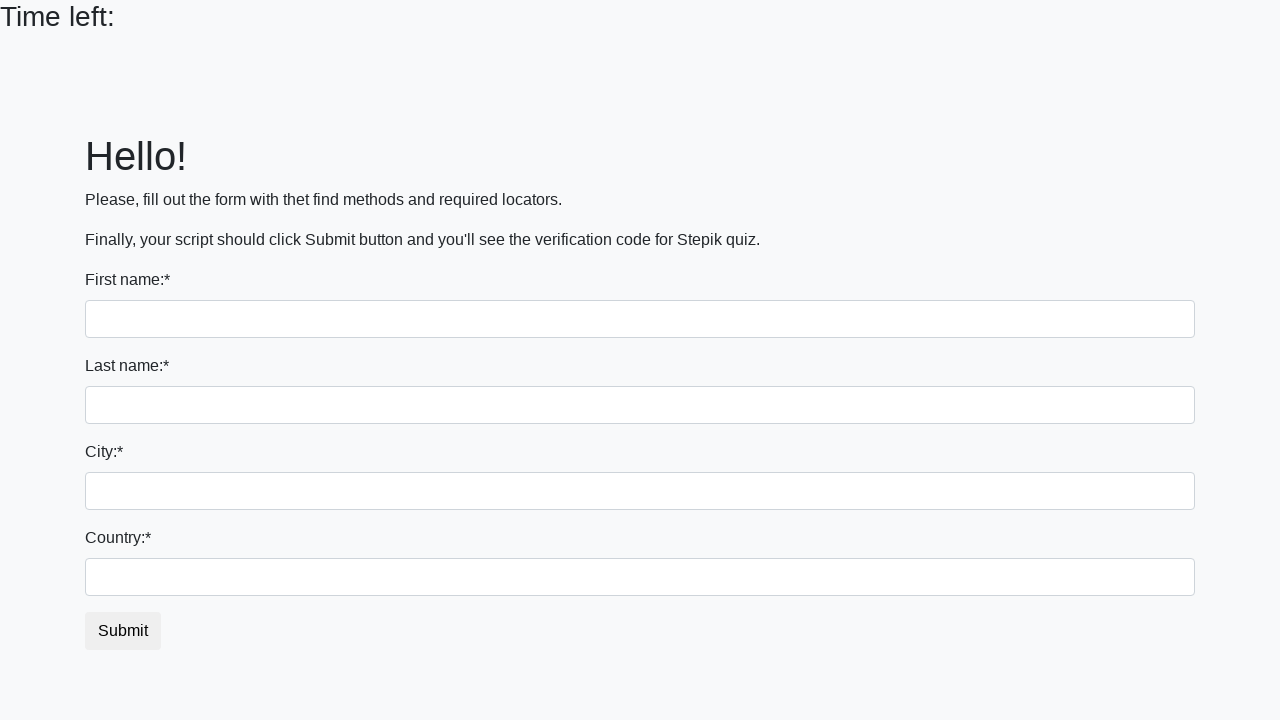

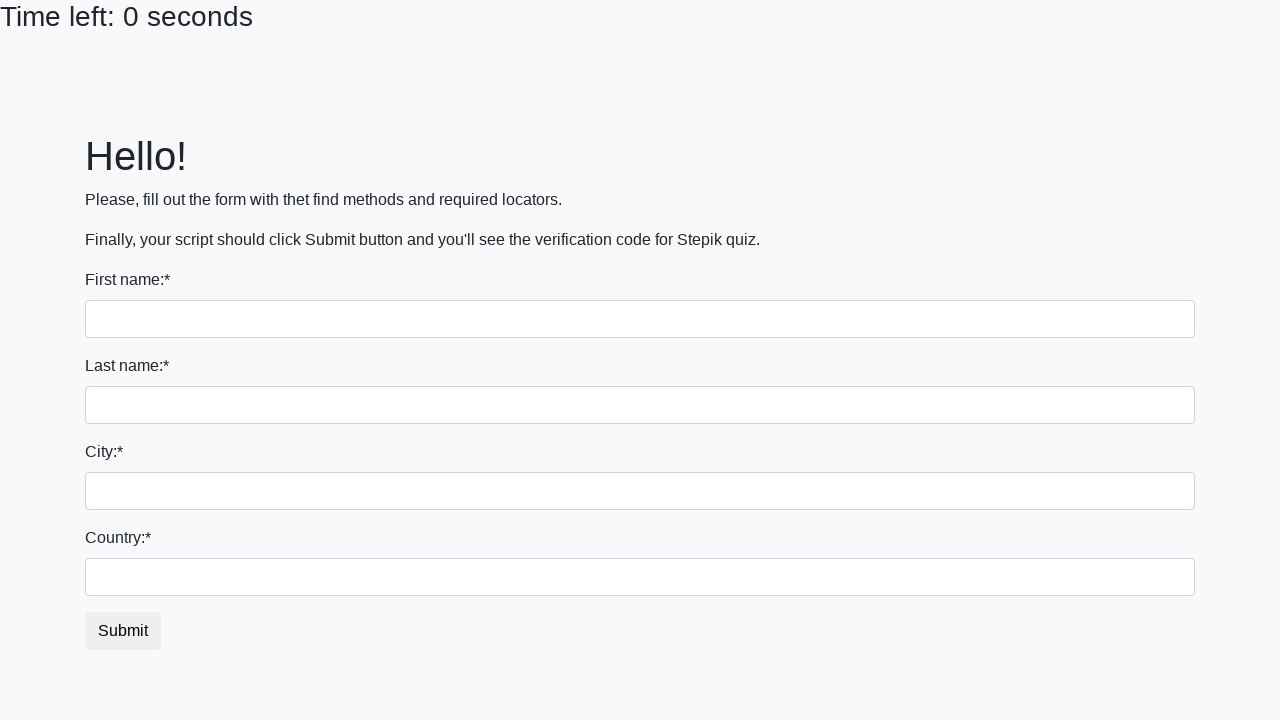